Tests the add and remove elements functionality by clicking Add Element button twice, then removing one element and verifying one element remains

Starting URL: http://the-internet.herokuapp.com/add_remove_elements/

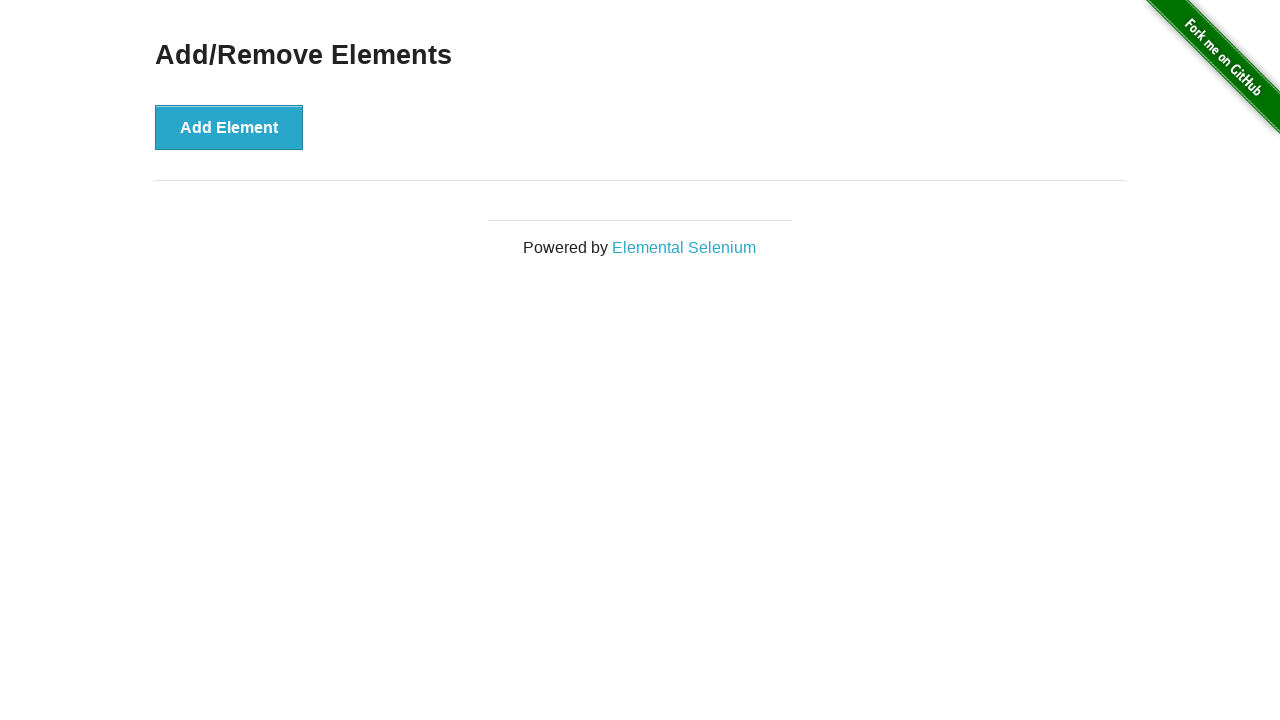

Navigated to add/remove elements test page
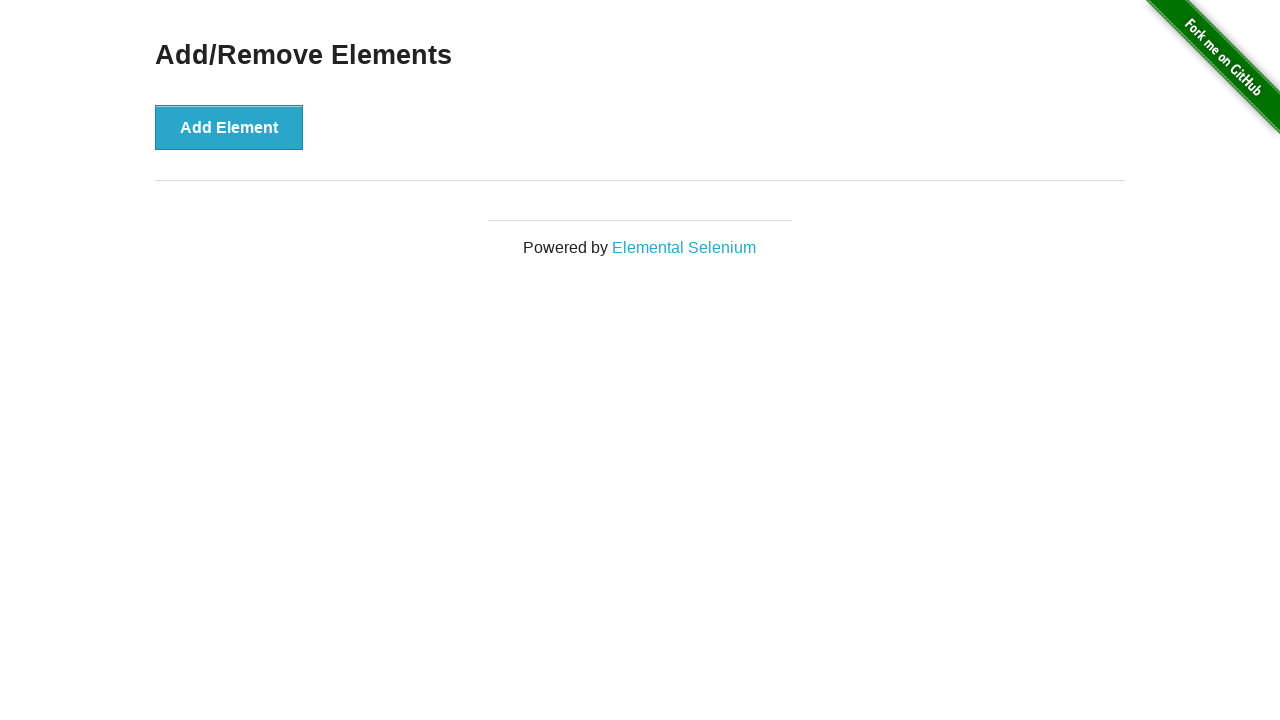

Clicked Add Element button - first element added at (229, 127) on xpath=//button[contains(text(),'Add Element')]
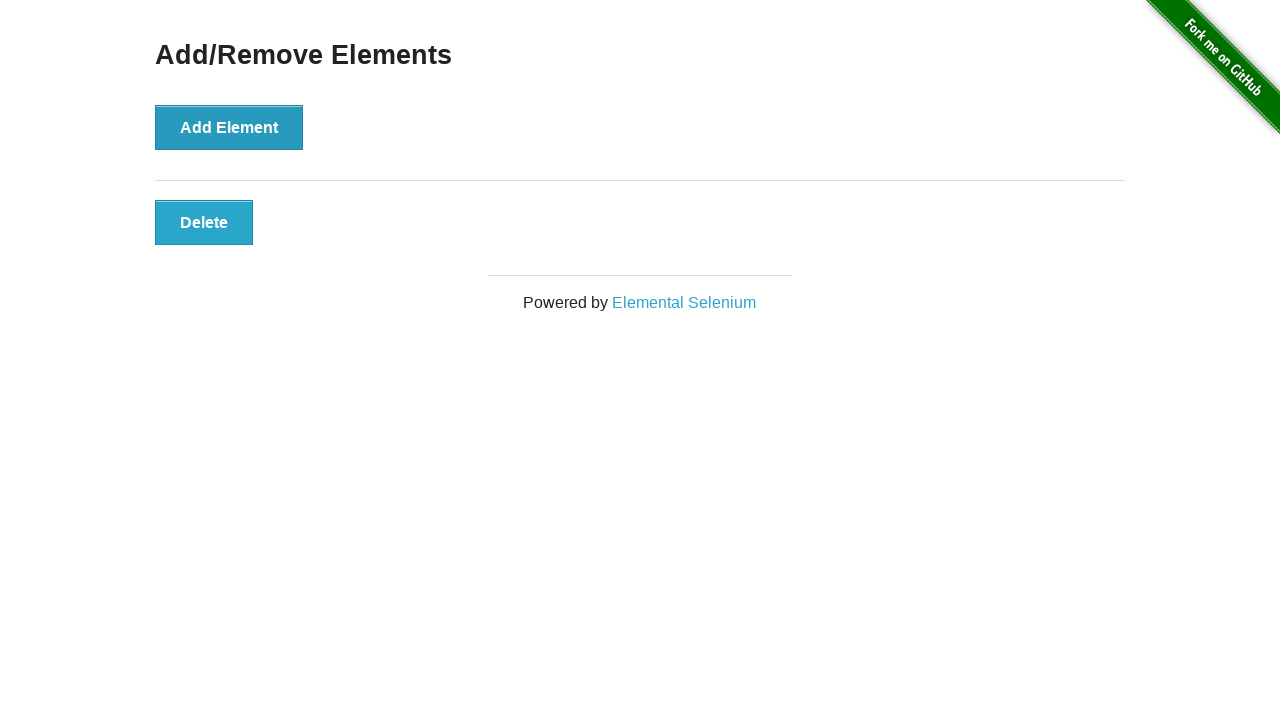

Clicked Add Element button - second element added at (229, 127) on xpath=//button[contains(text(),'Add Element')]
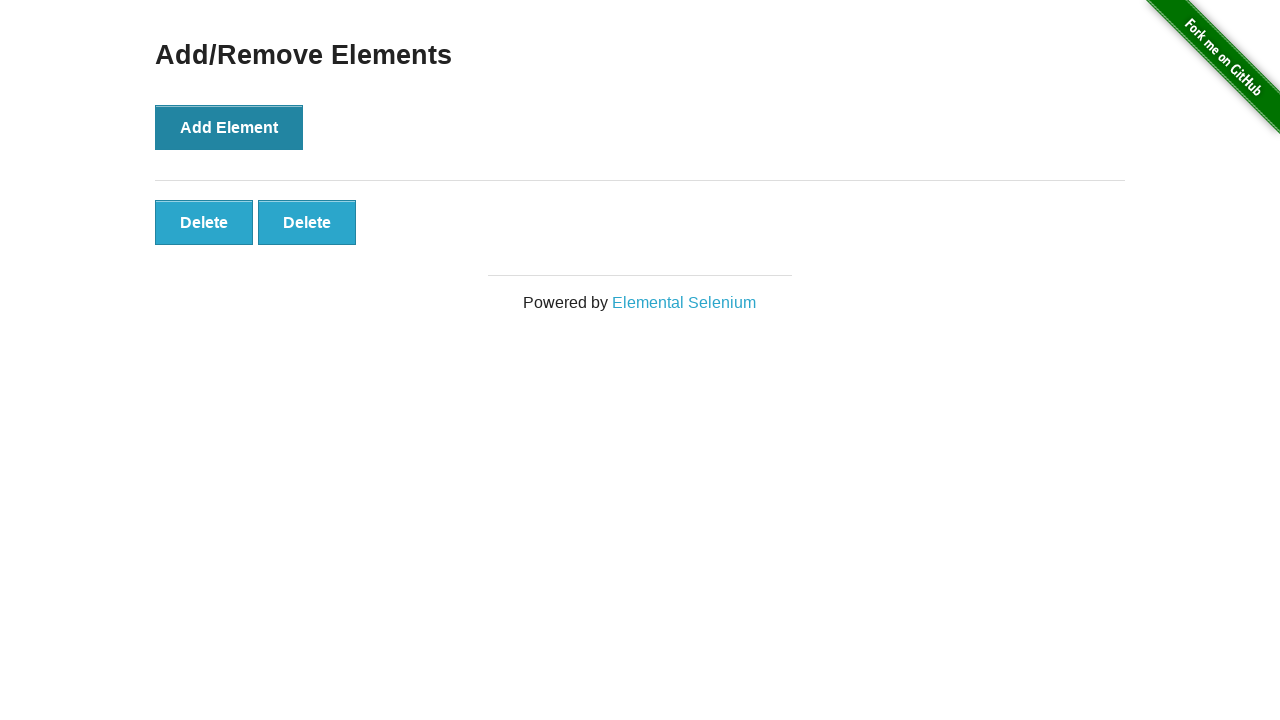

Clicked Delete button to remove one element at (204, 222) on xpath=//button[contains(text(),'Delete')] >> nth=0
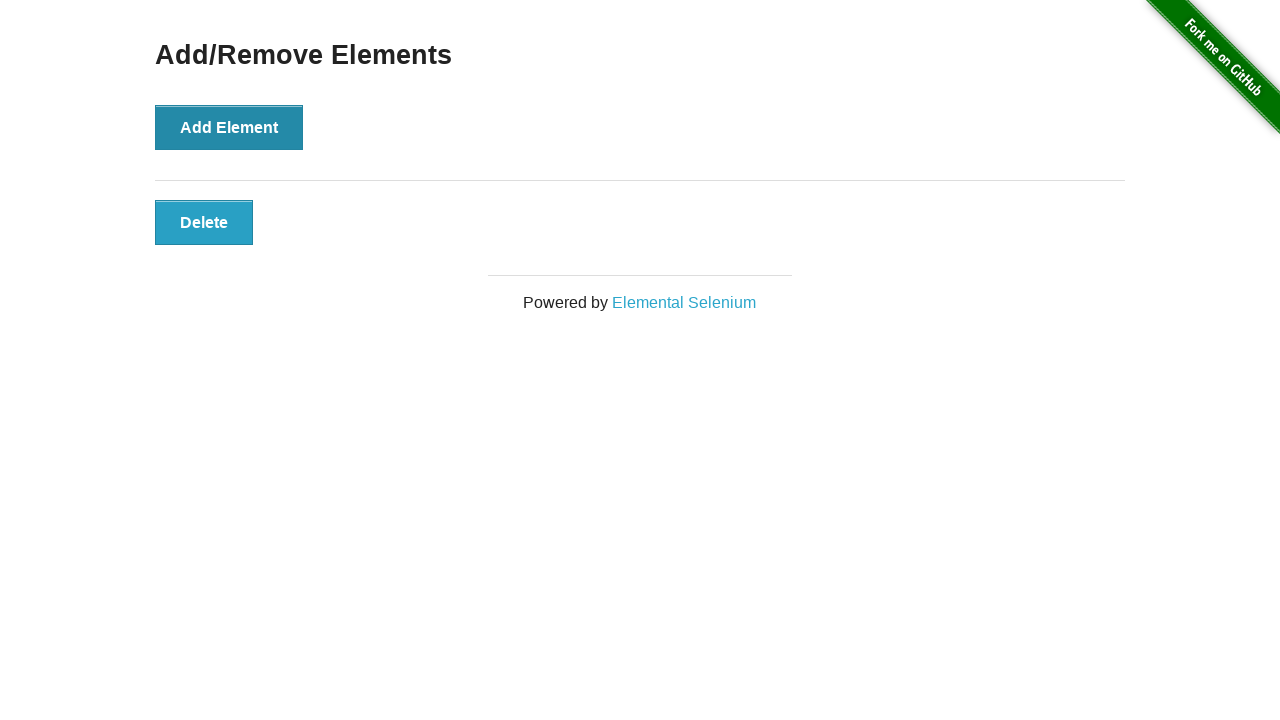

Verified that 1 Delete button remains
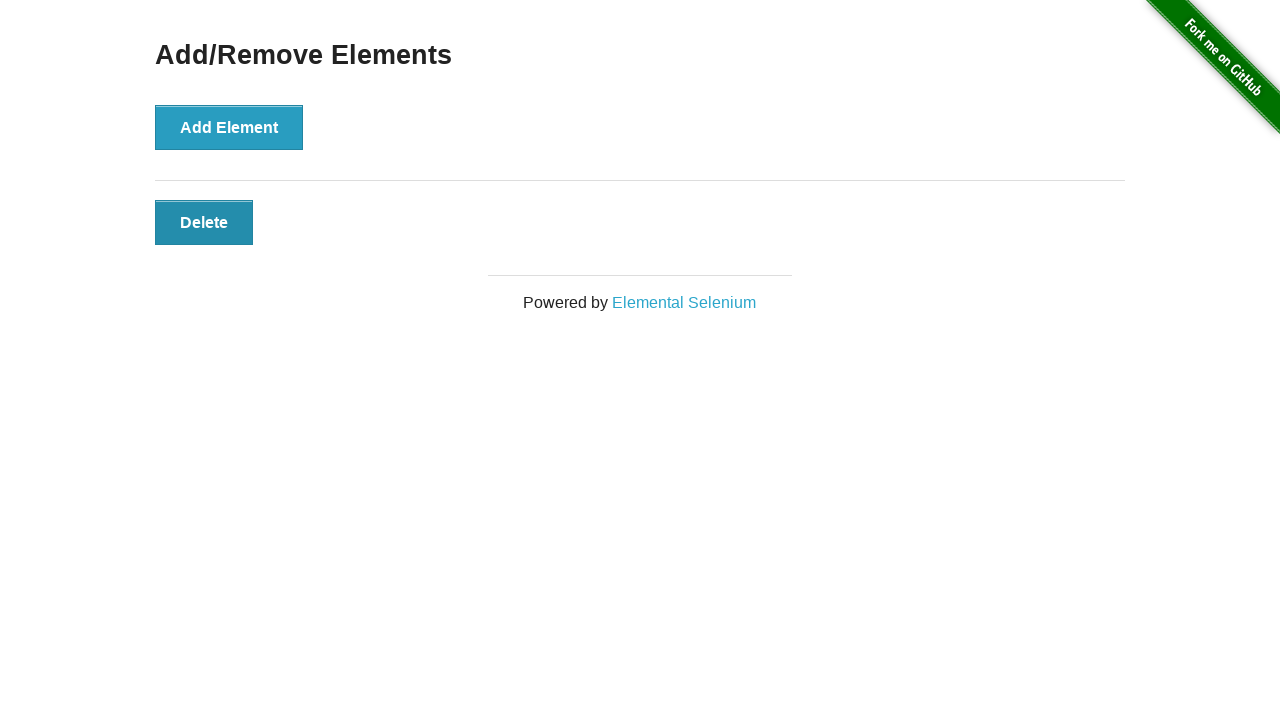

Assertion passed: exactly one Delete button remains
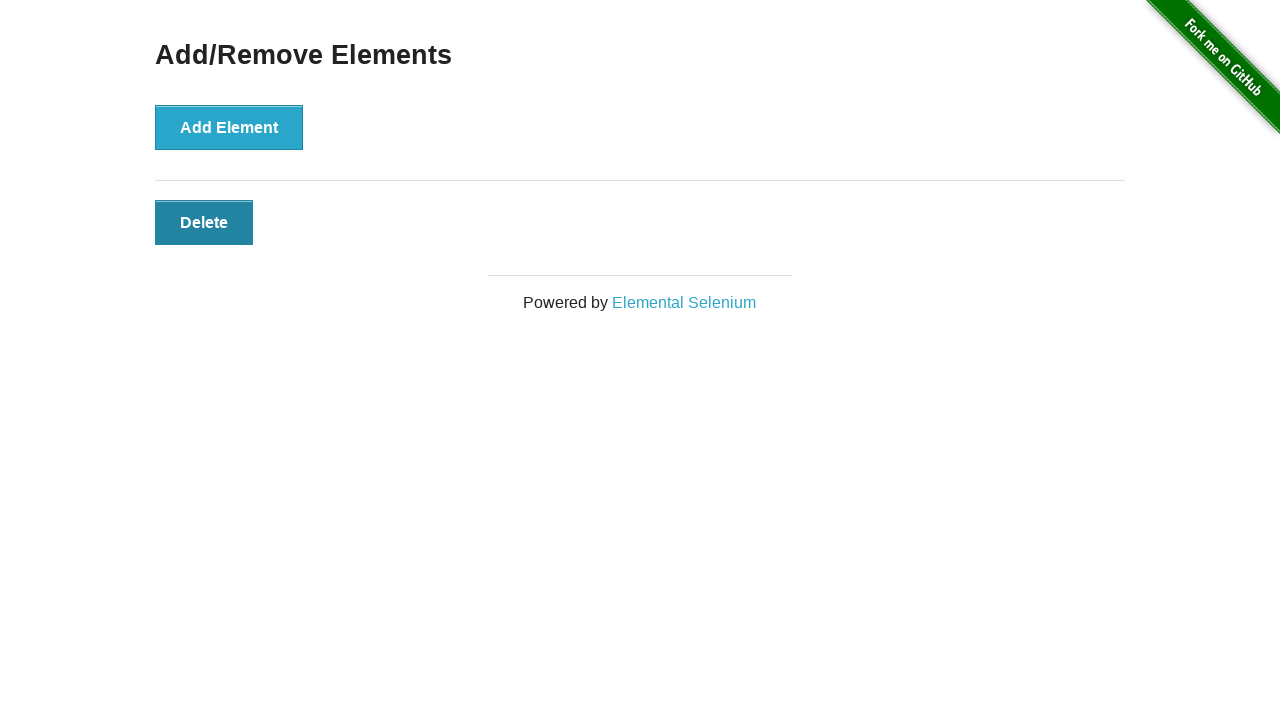

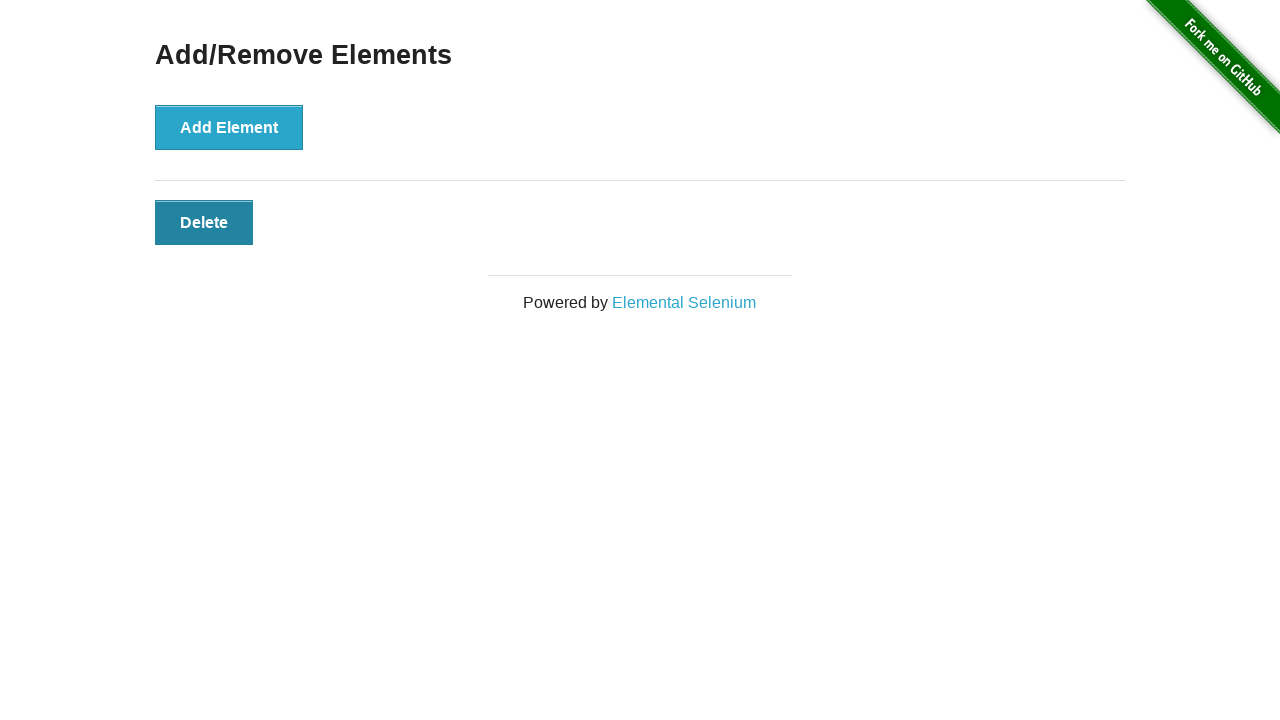